Fills the datalist input field with a value on the Selenium web form page

Starting URL: https://www.selenium.dev/selenium/web/web-form.html

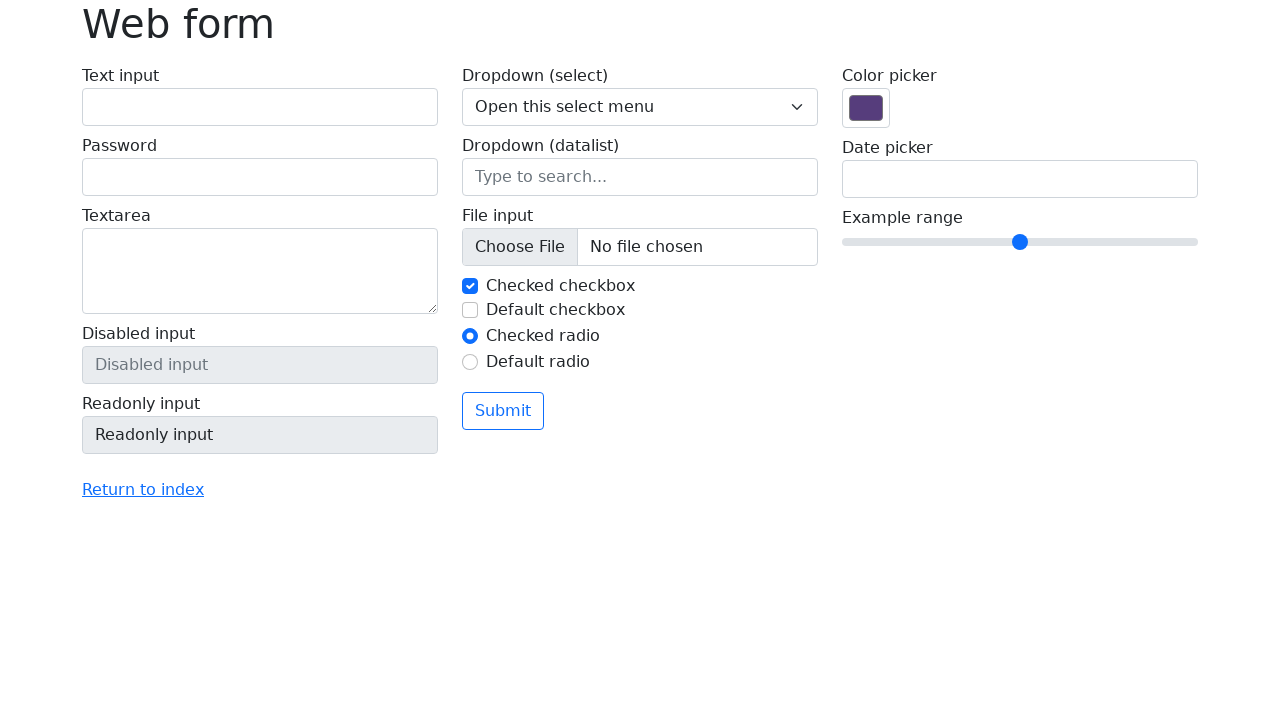

Navigated to Selenium web form page
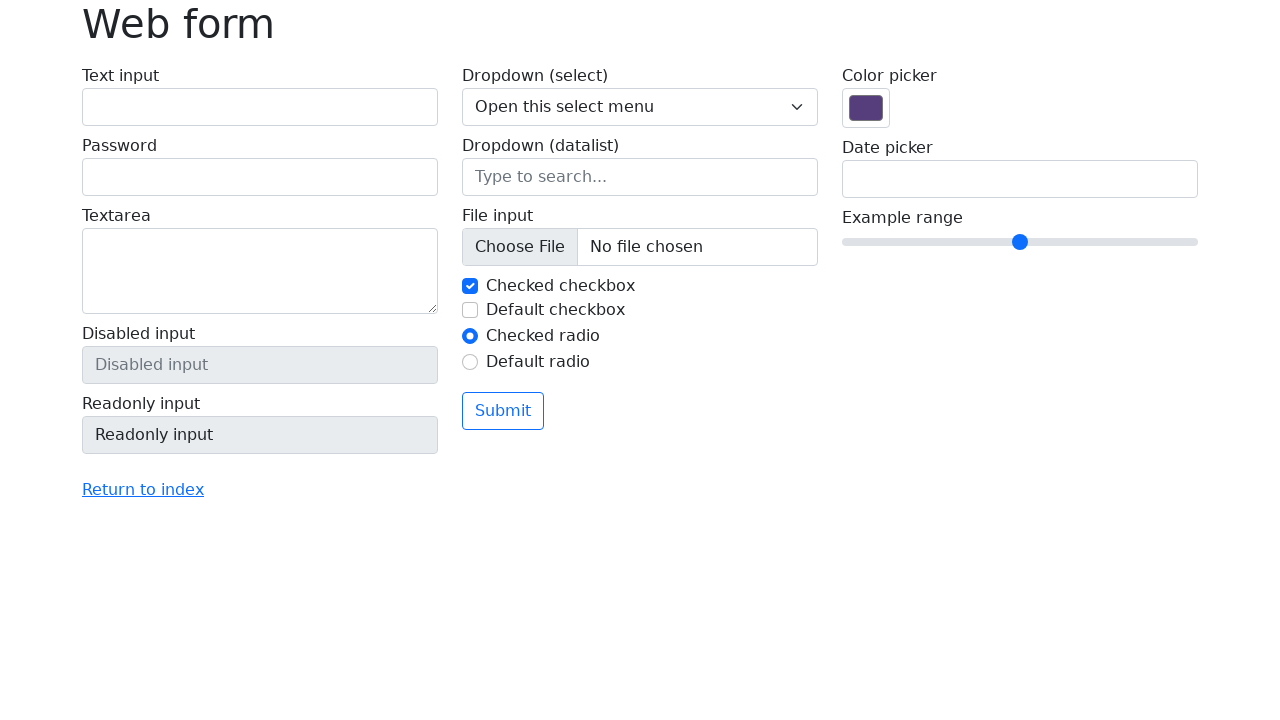

Filled datalist input field with 'Cobra' on input[name='my-datalist']
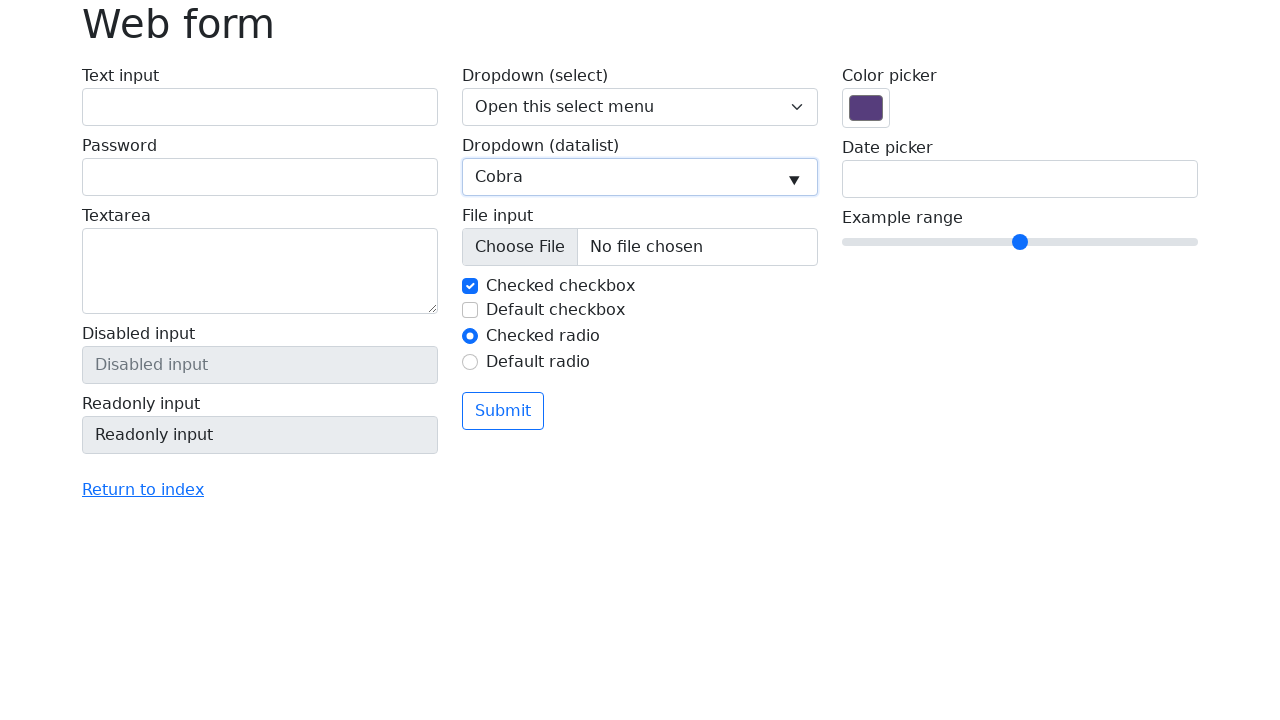

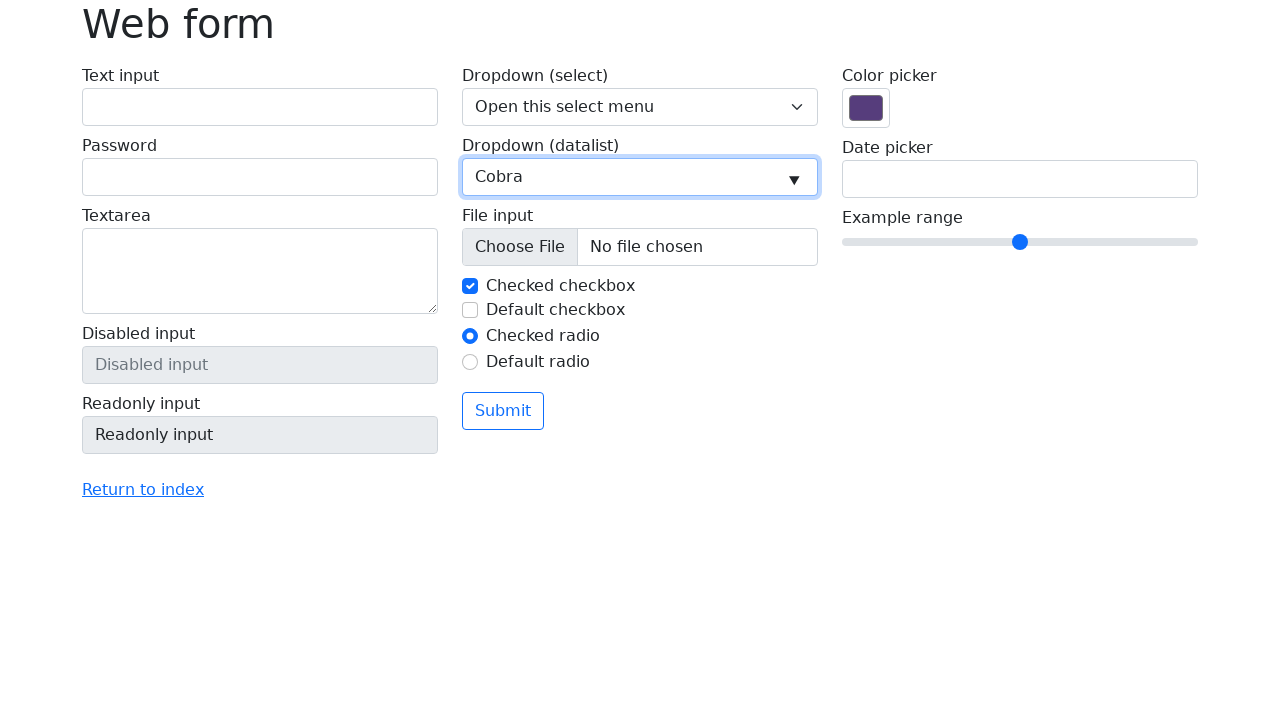